Tests JavaScript confirmation alert handling by clicking a button to trigger a confirmation dialog, accepting it, and verifying the result message displays correctly on the page.

Starting URL: http://the-internet.herokuapp.com/javascript_alerts

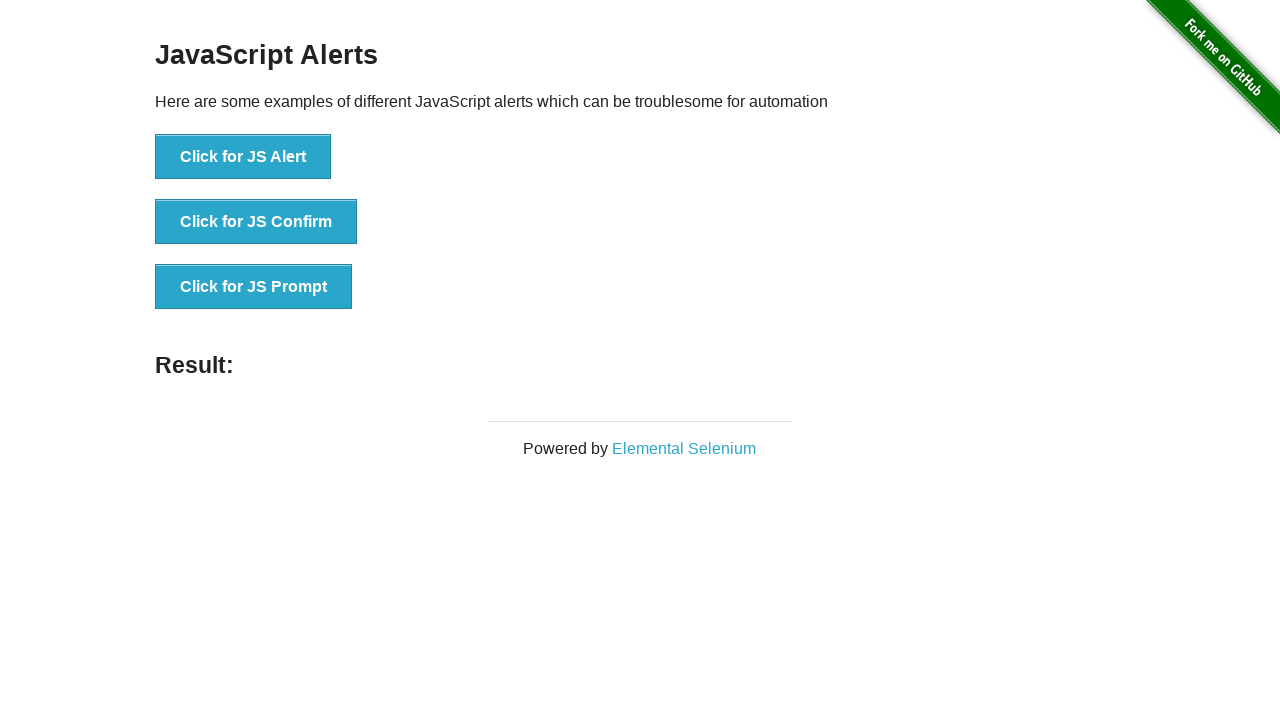

Clicked second button to trigger JavaScript confirmation alert at (256, 222) on ul > li:nth-child(2) > button
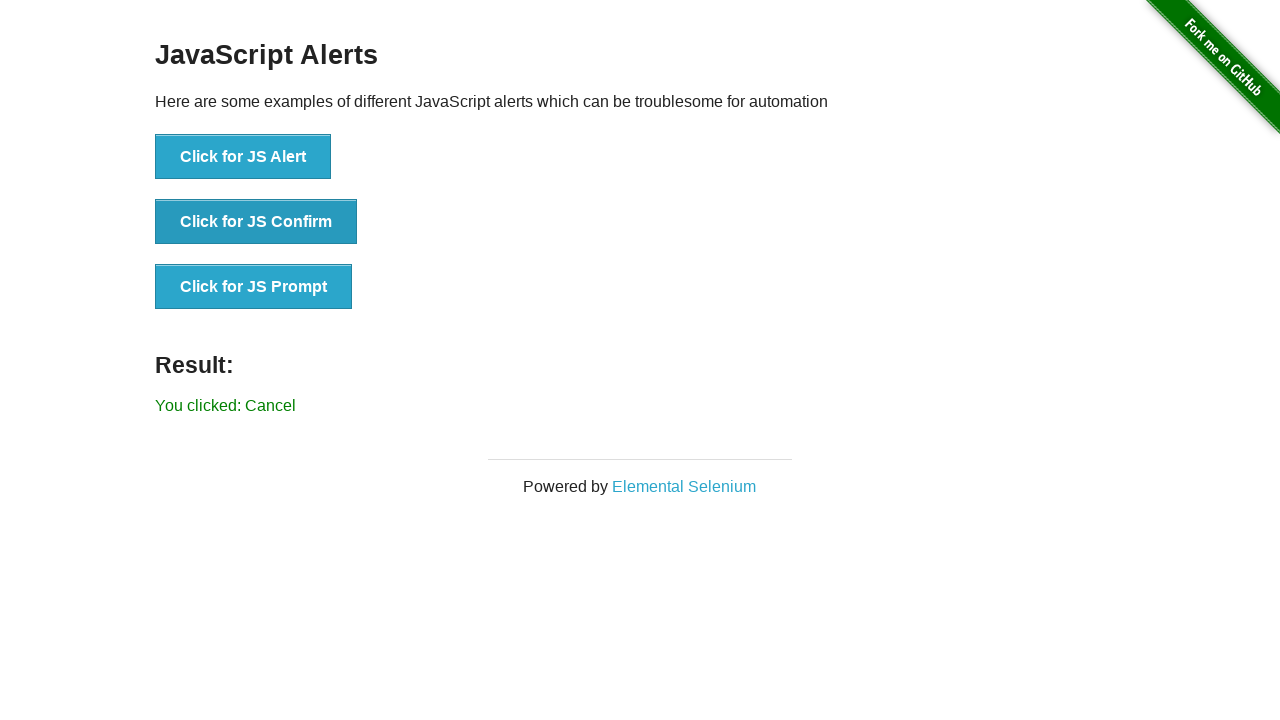

Set up dialog handler to accept confirmation
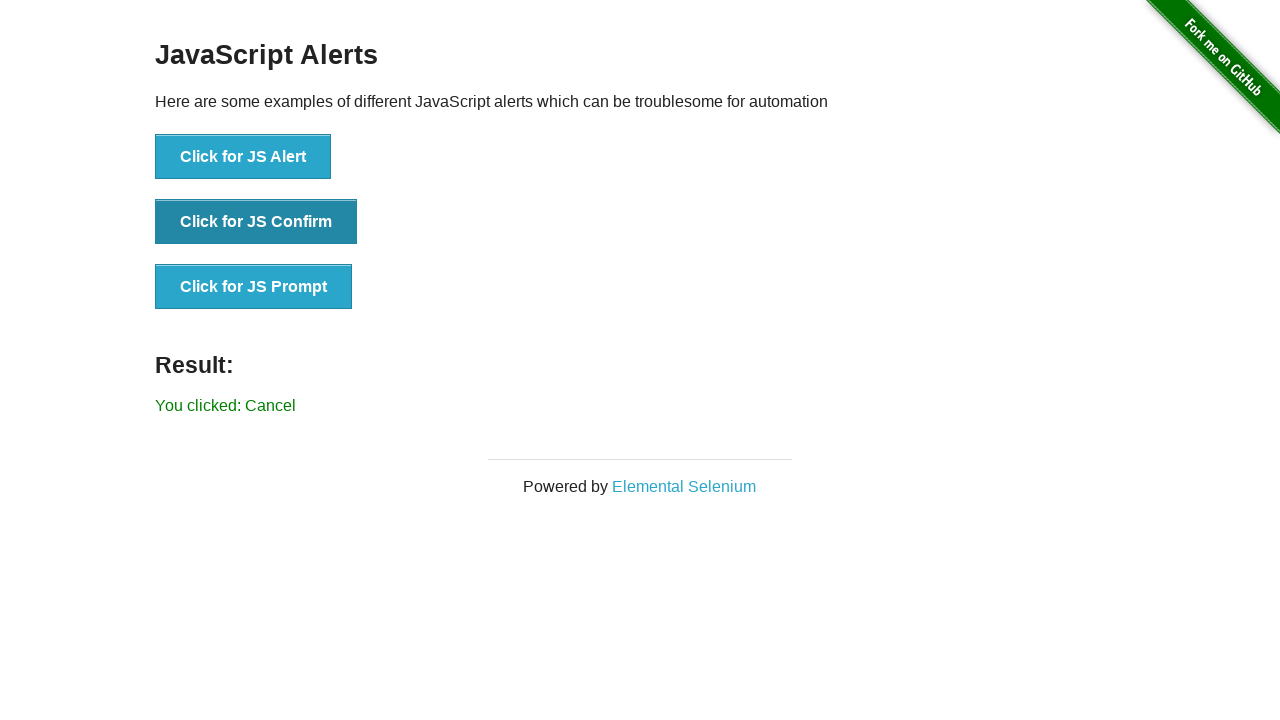

Clicked second button again to trigger confirmation dialog and accepted it at (256, 222) on ul > li:nth-child(2) > button
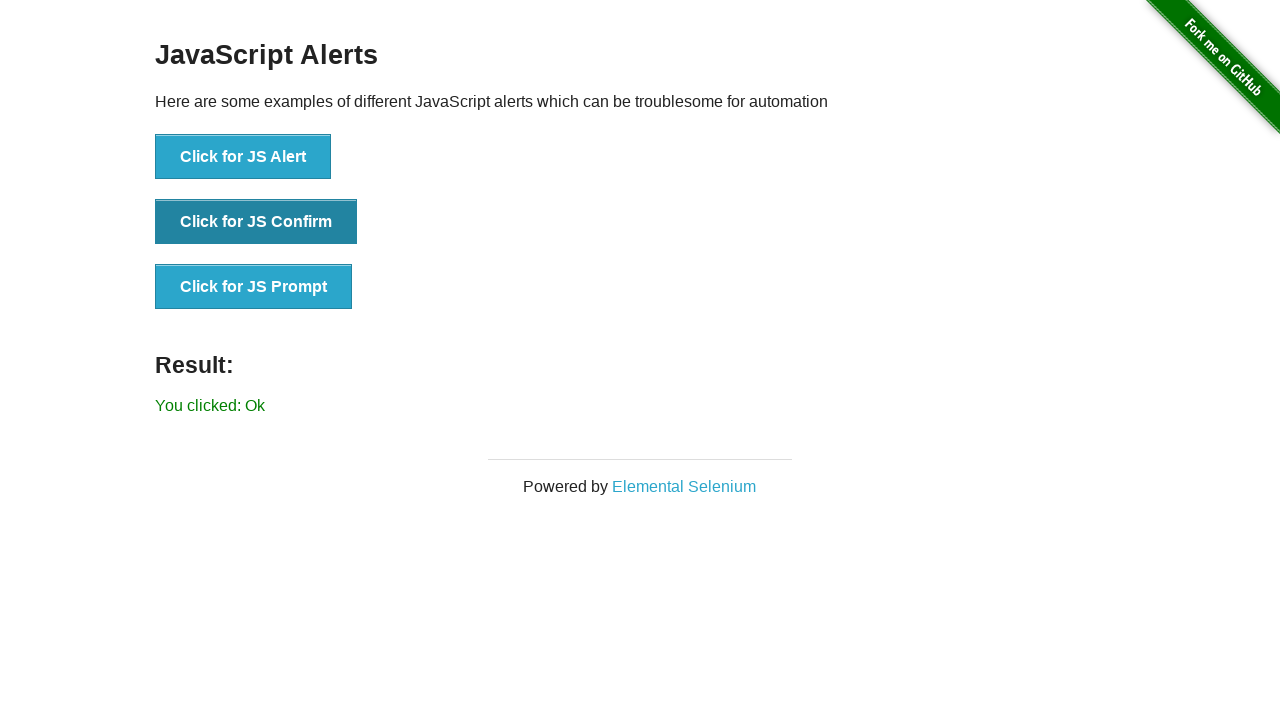

Waited for result message to display
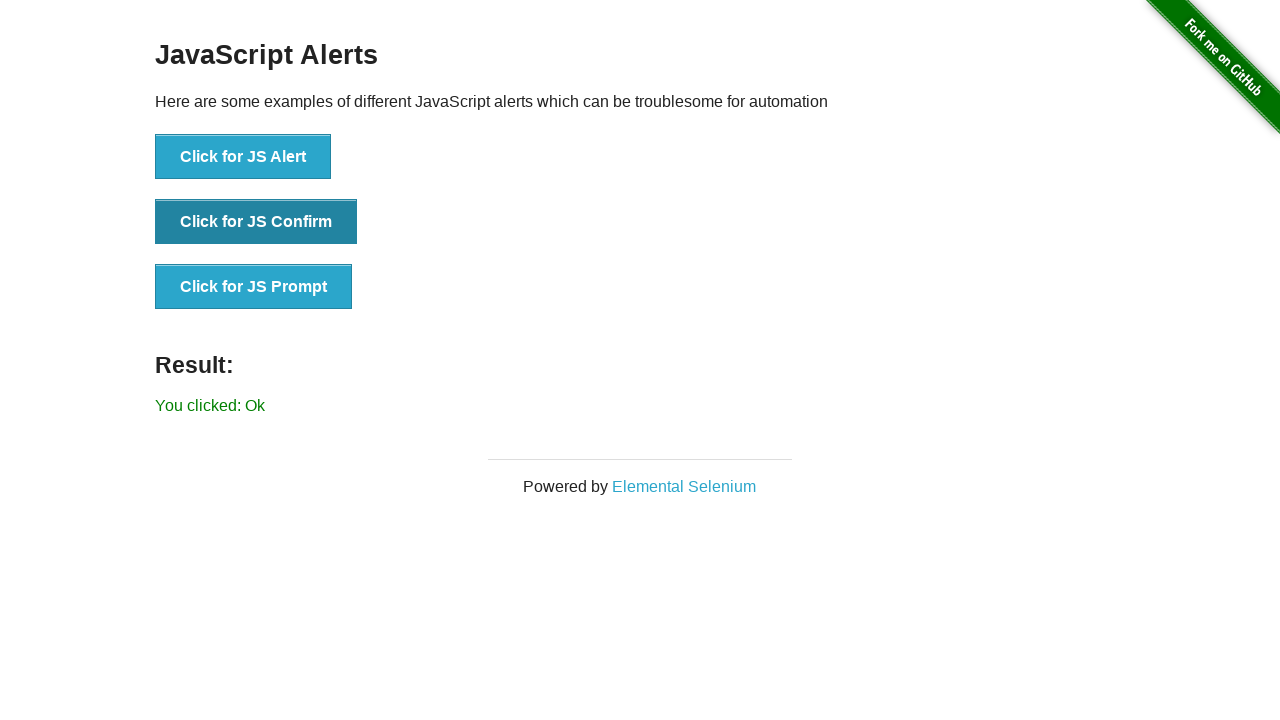

Retrieved result message: You clicked: Ok
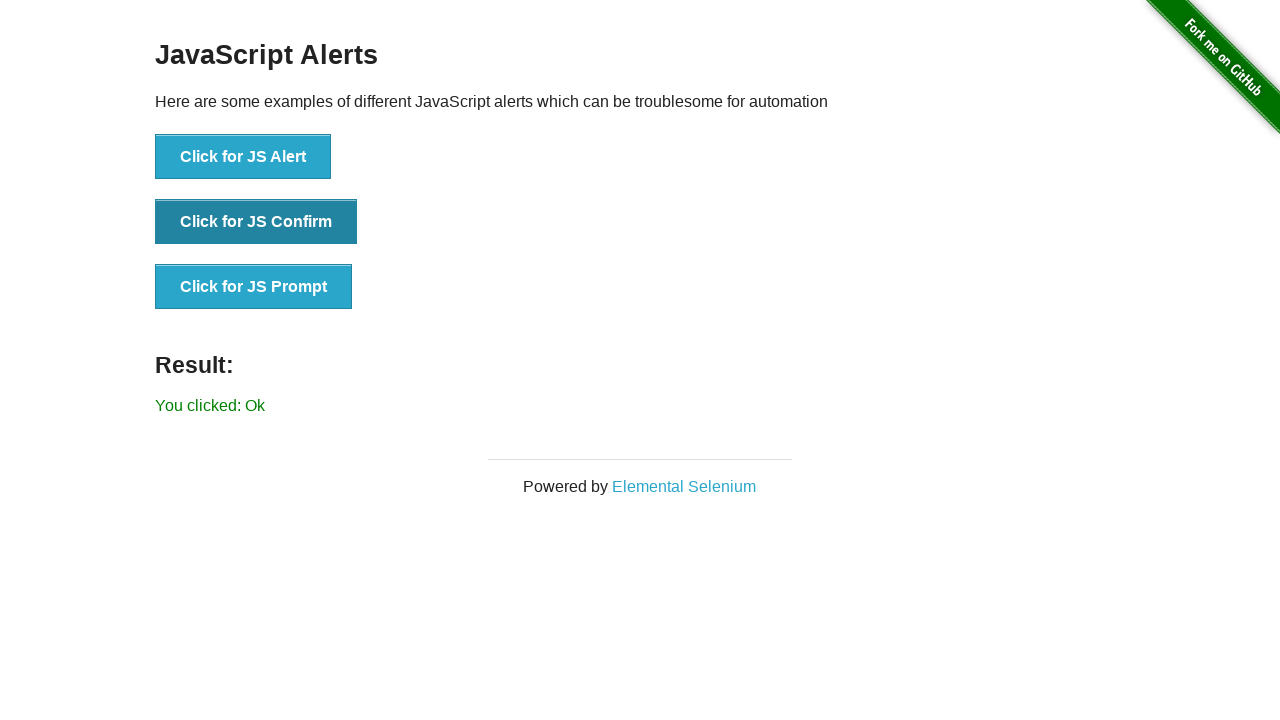

Verified result message contains 'You clicked: Ok'
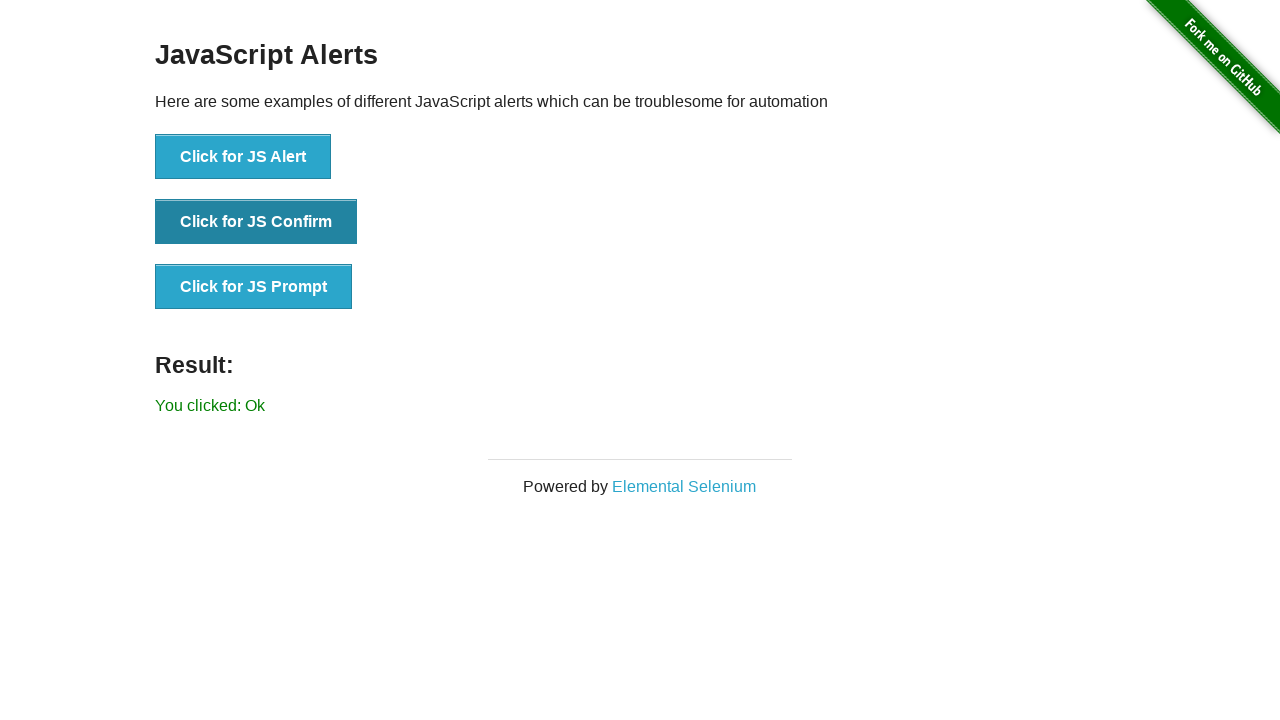

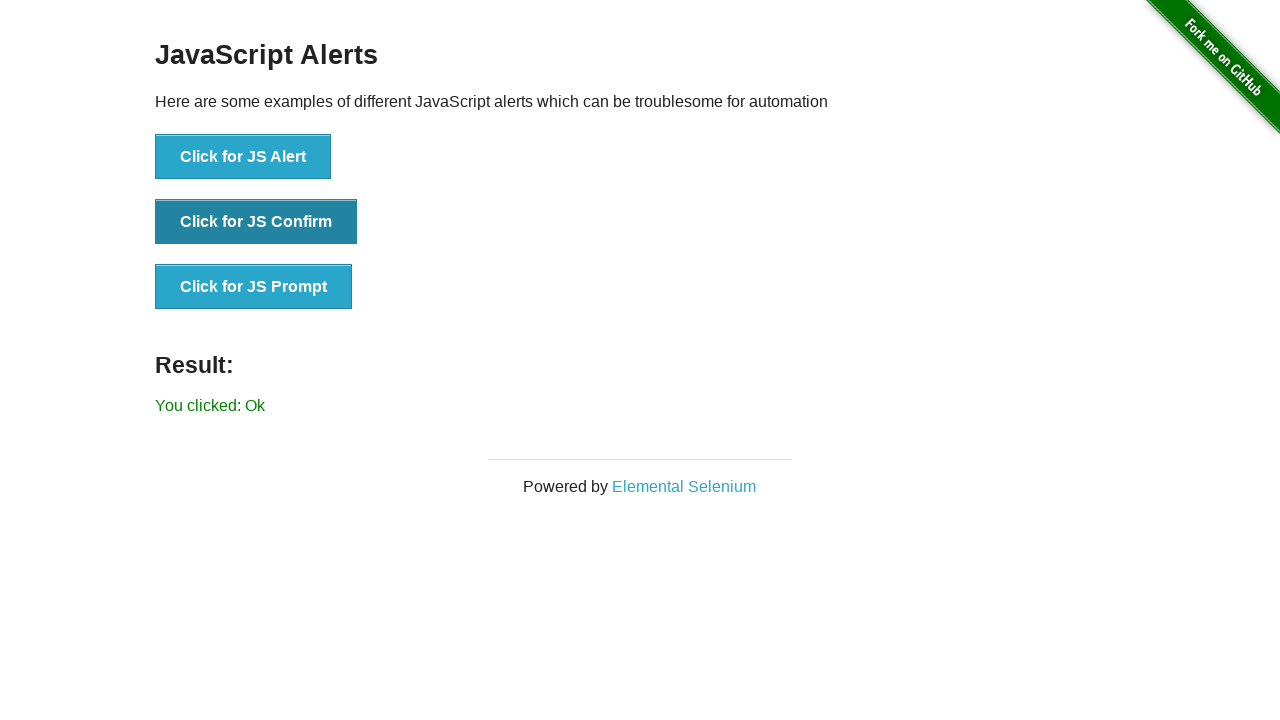